Tests the TodoMVC React application by creating todo items, marking them complete/incomplete individually and with toggle-all, and verifying the item counter updates correctly throughout all operations.

Starting URL: https://todomvc.com/examples/react/dist/

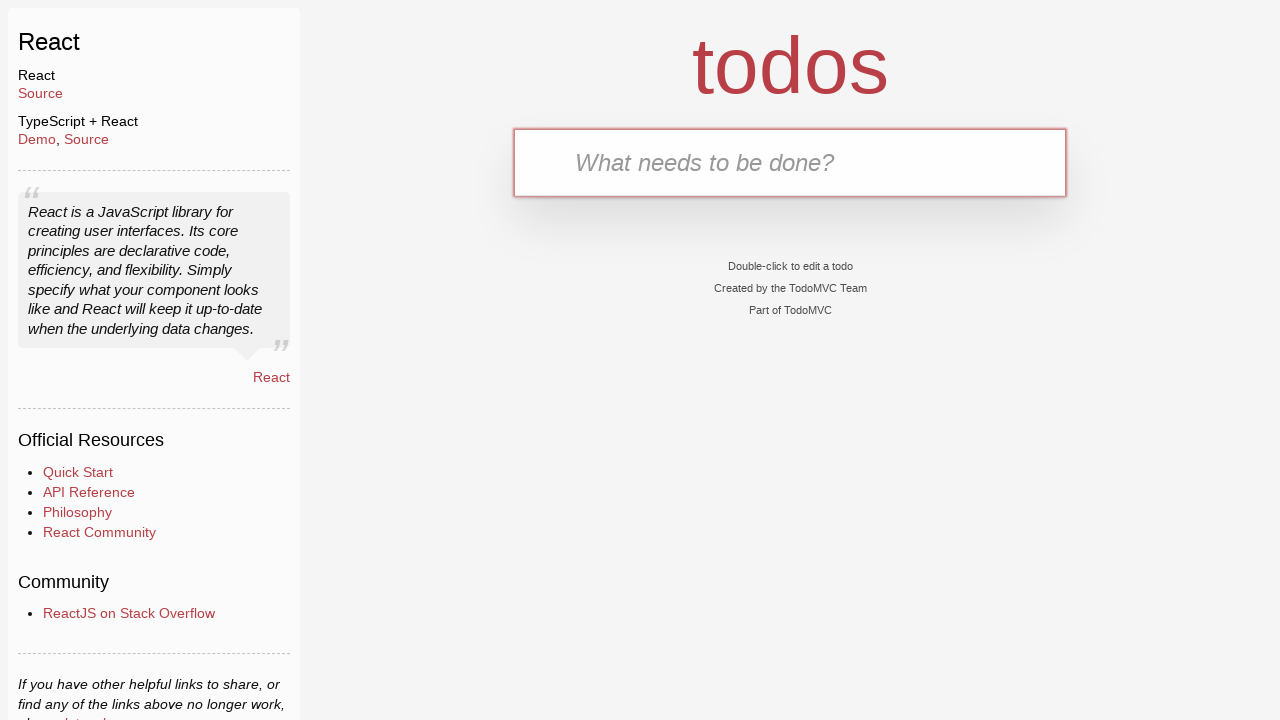

Verified page title is 'TodoMVC: React'
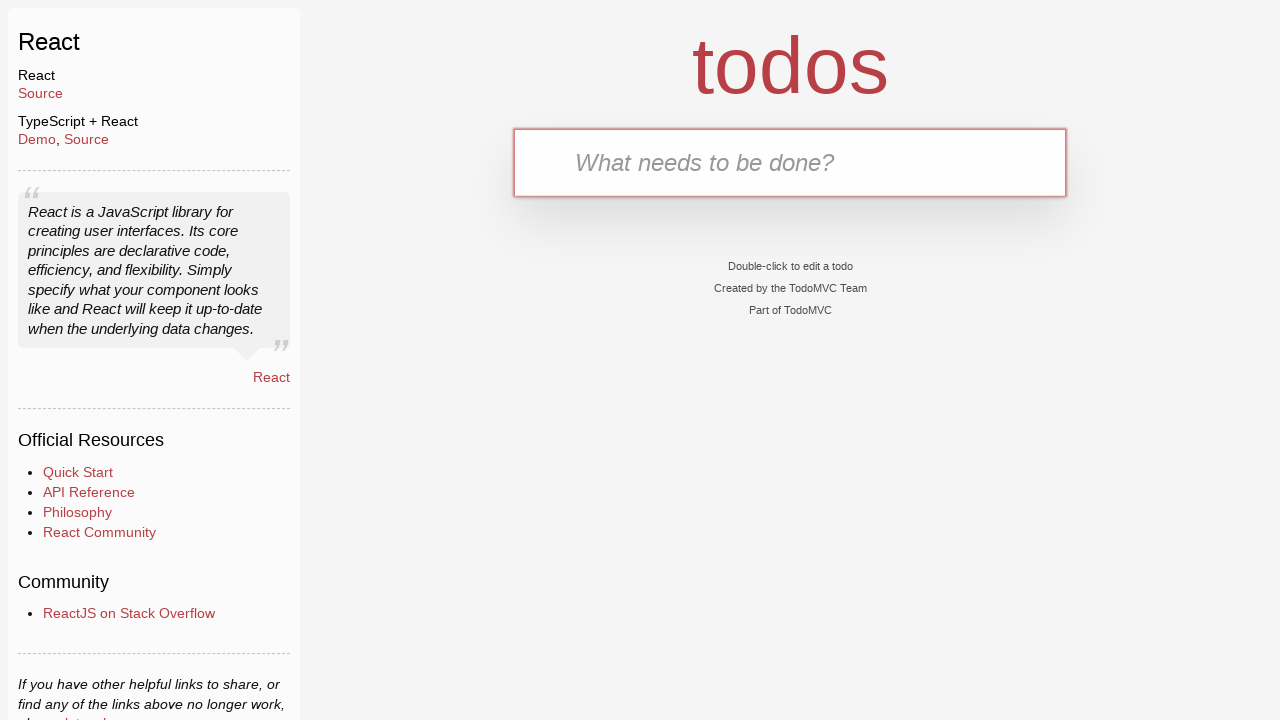

Filled todo input with 'Go shopping' on #todo-input
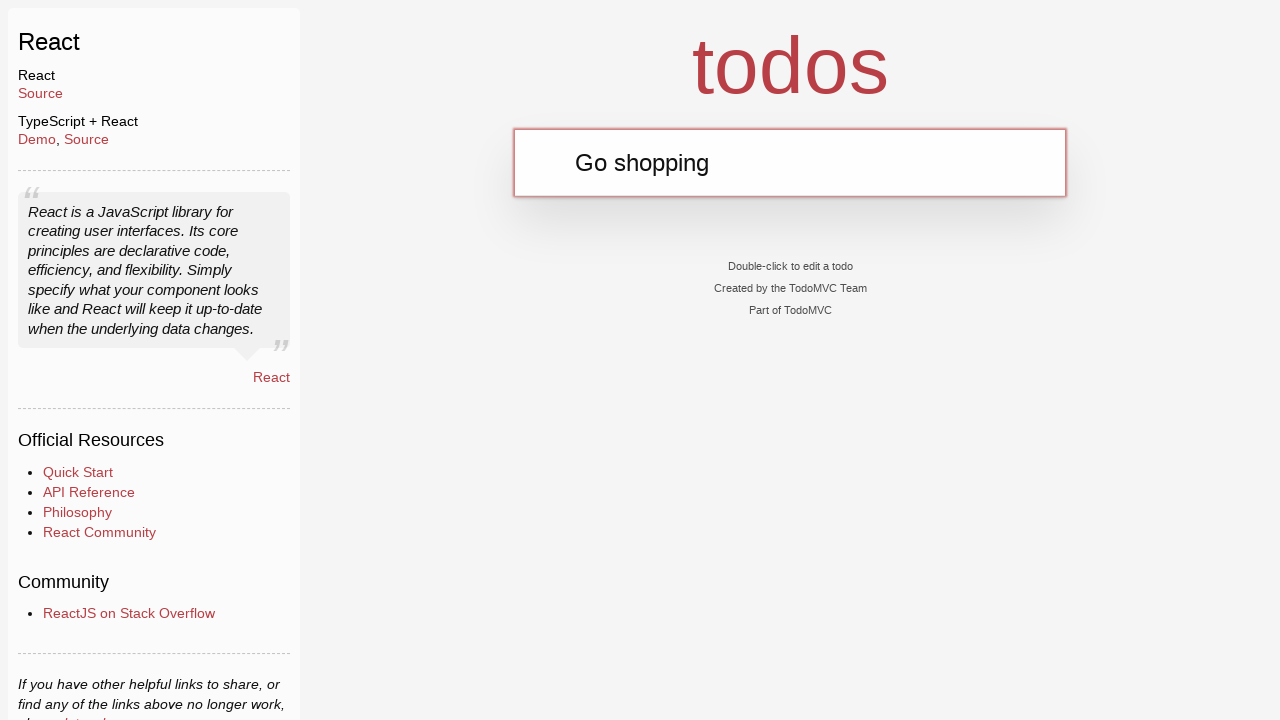

Pressed Enter to create first todo item on #todo-input
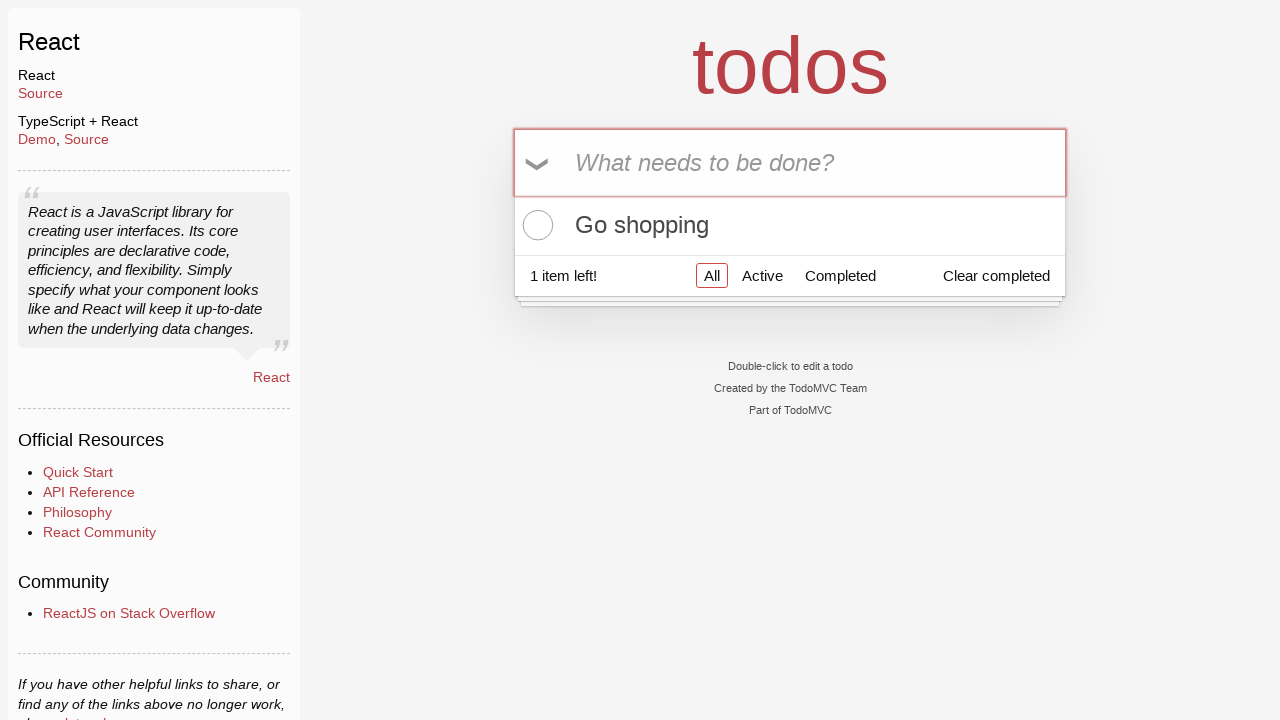

Filled todo input with 'Buy milk' on #todo-input
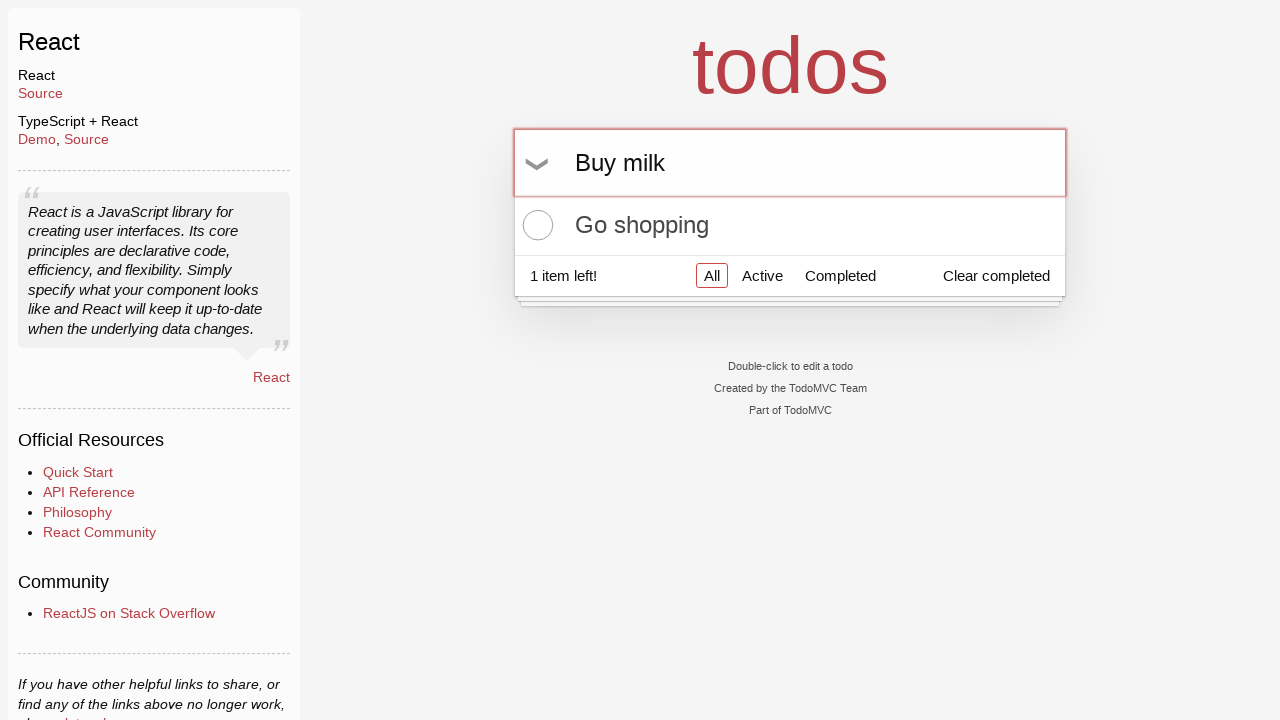

Pressed Enter to create second todo item on #todo-input
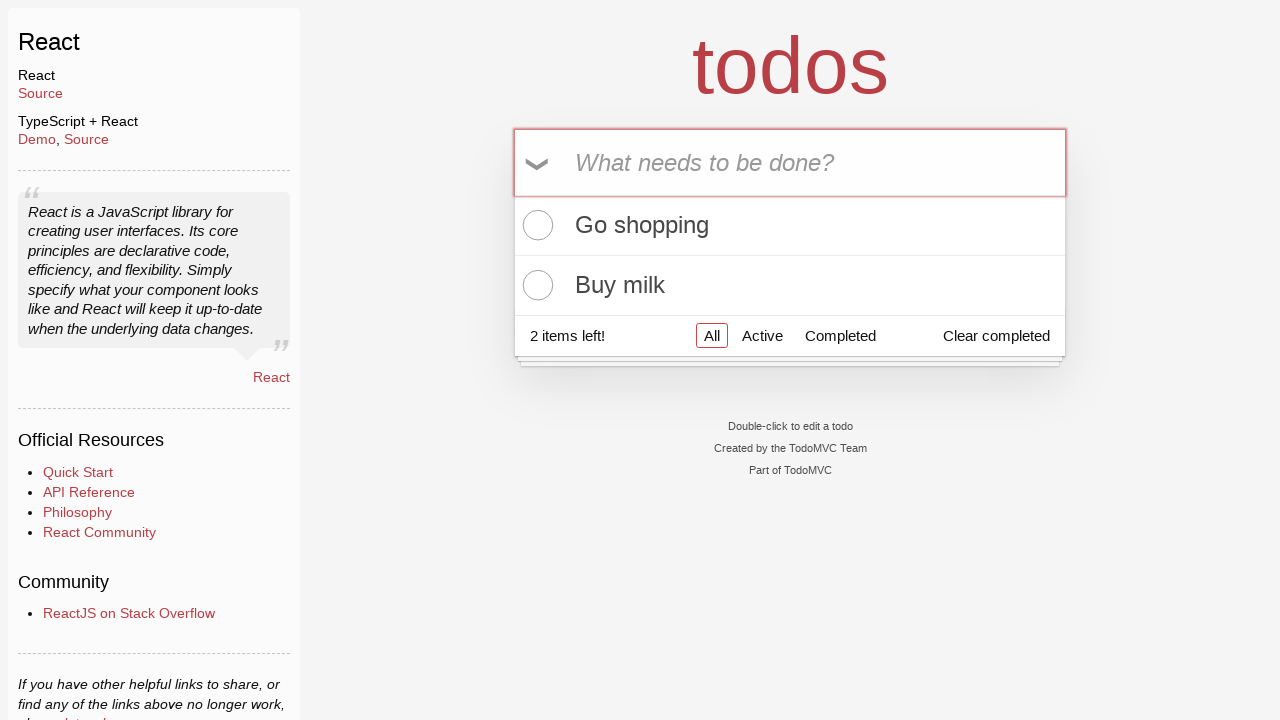

Verified counter shows '2 items left!'
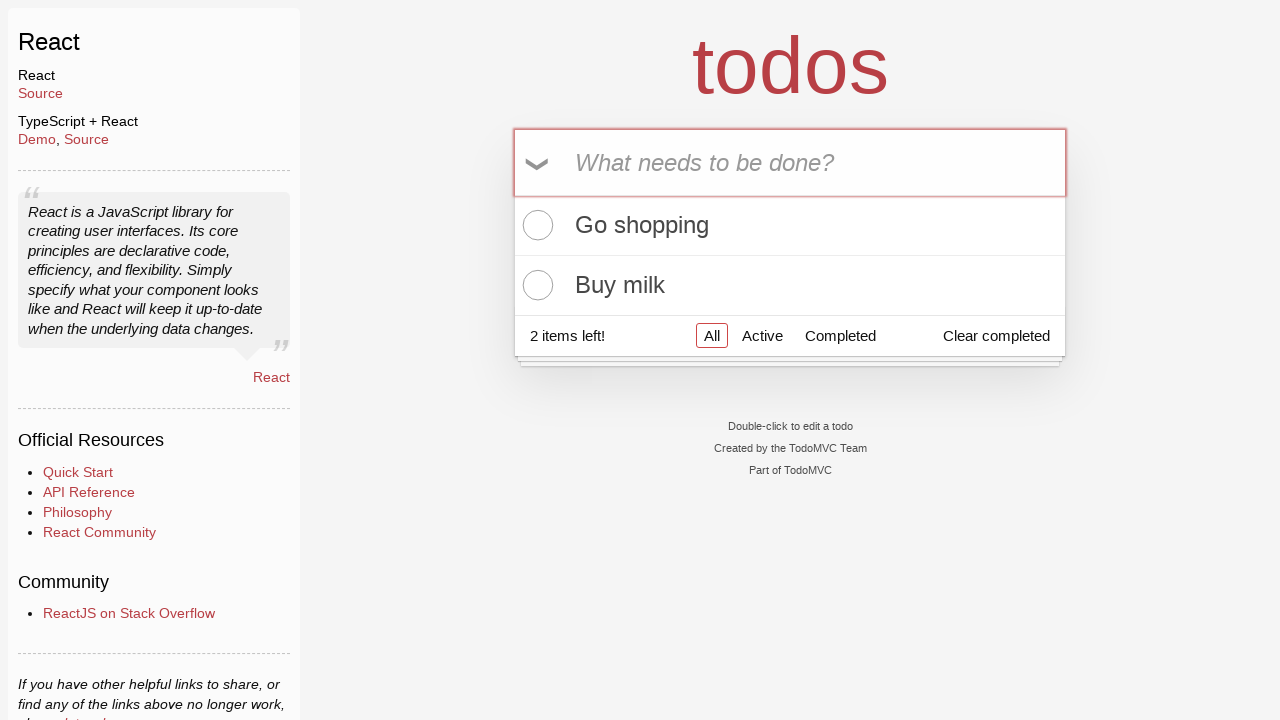

Clicked toggle-all checkbox to mark all items complete at (539, 163) on input[type='checkbox']
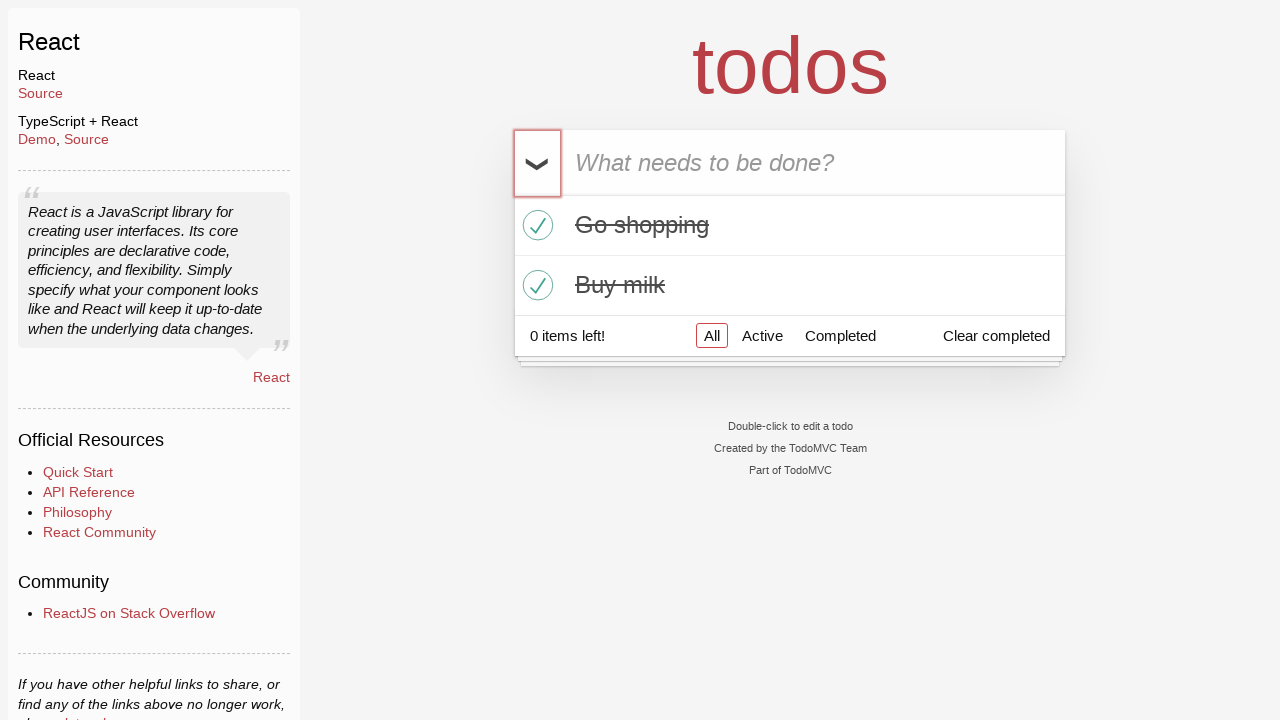

Verified counter shows '0 items left!' after marking all complete
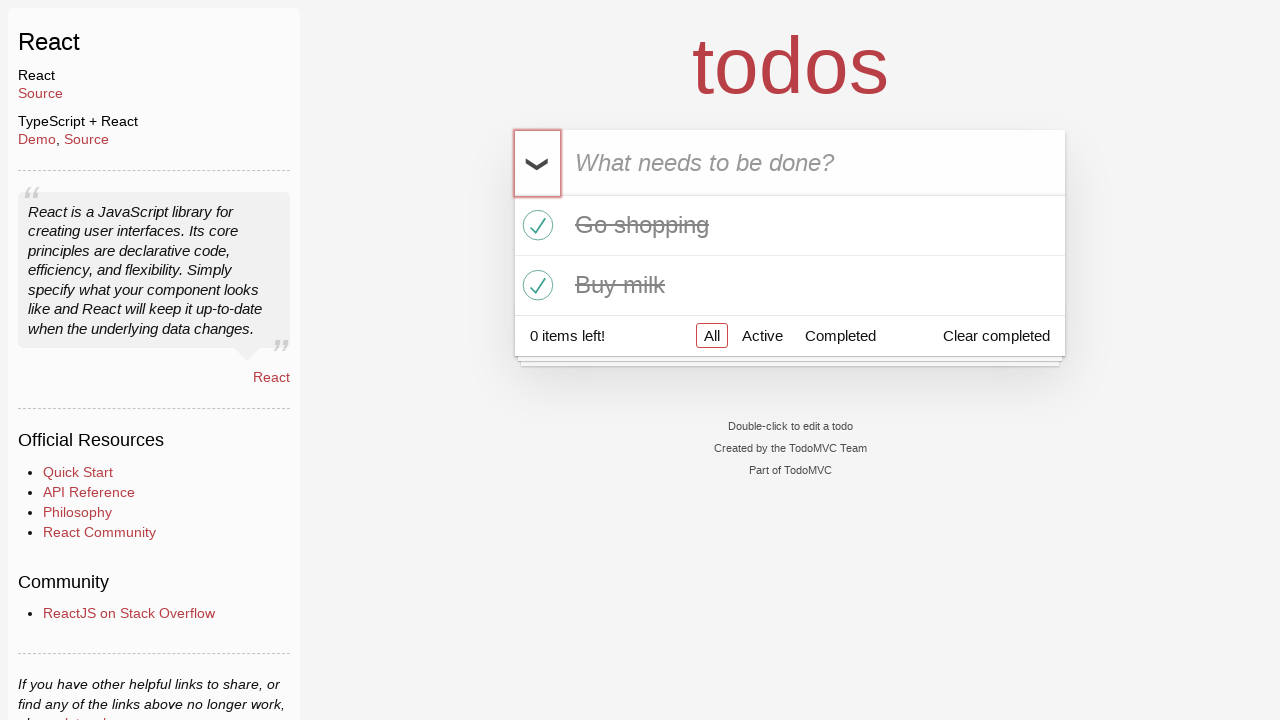

Clicked toggle-all checkbox to mark all items incomplete at (539, 163) on input[type='checkbox']
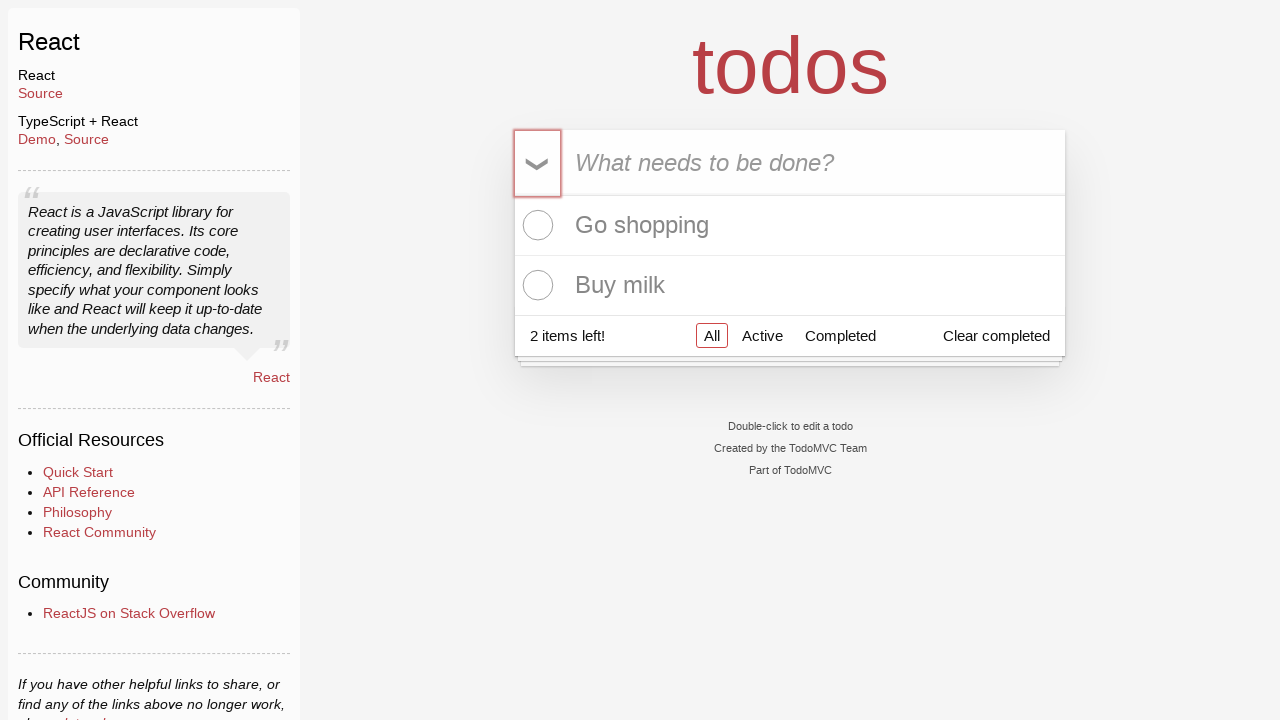

Verified counter shows '2 items left!' after marking all incomplete
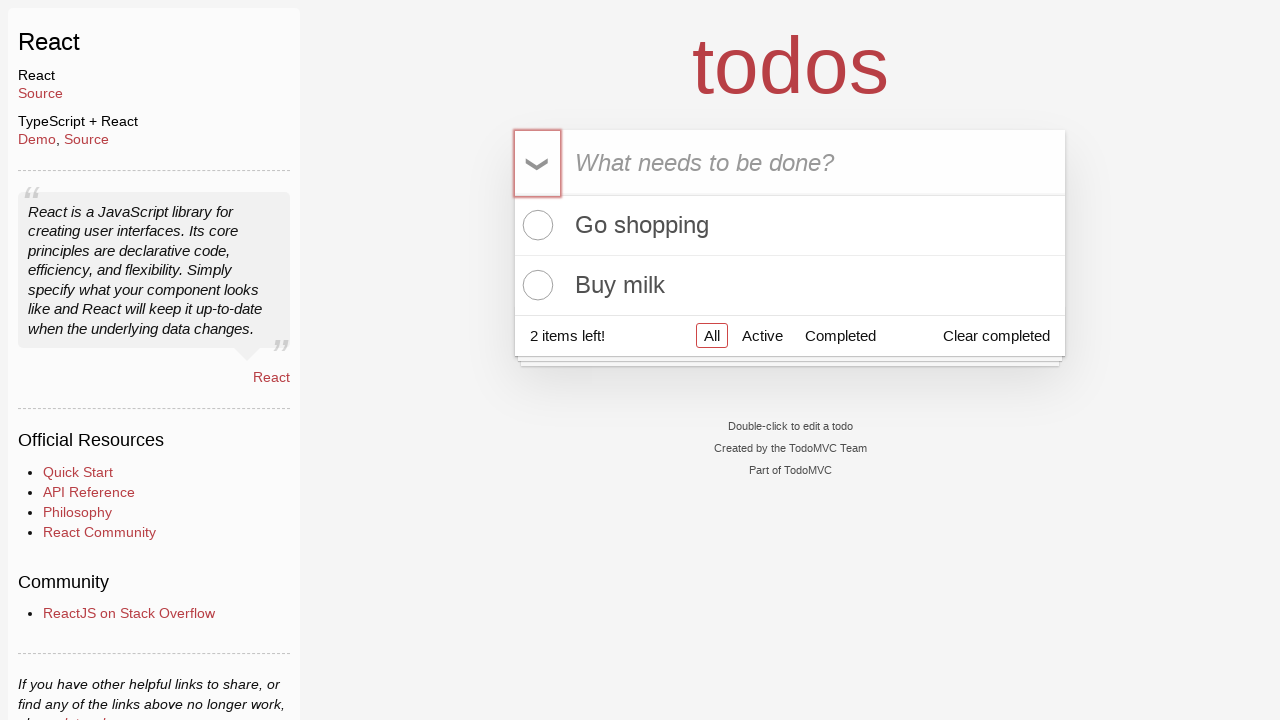

Clicked toggle for first todo item to mark complete at (535, 225) on li:nth-child(1) .toggle
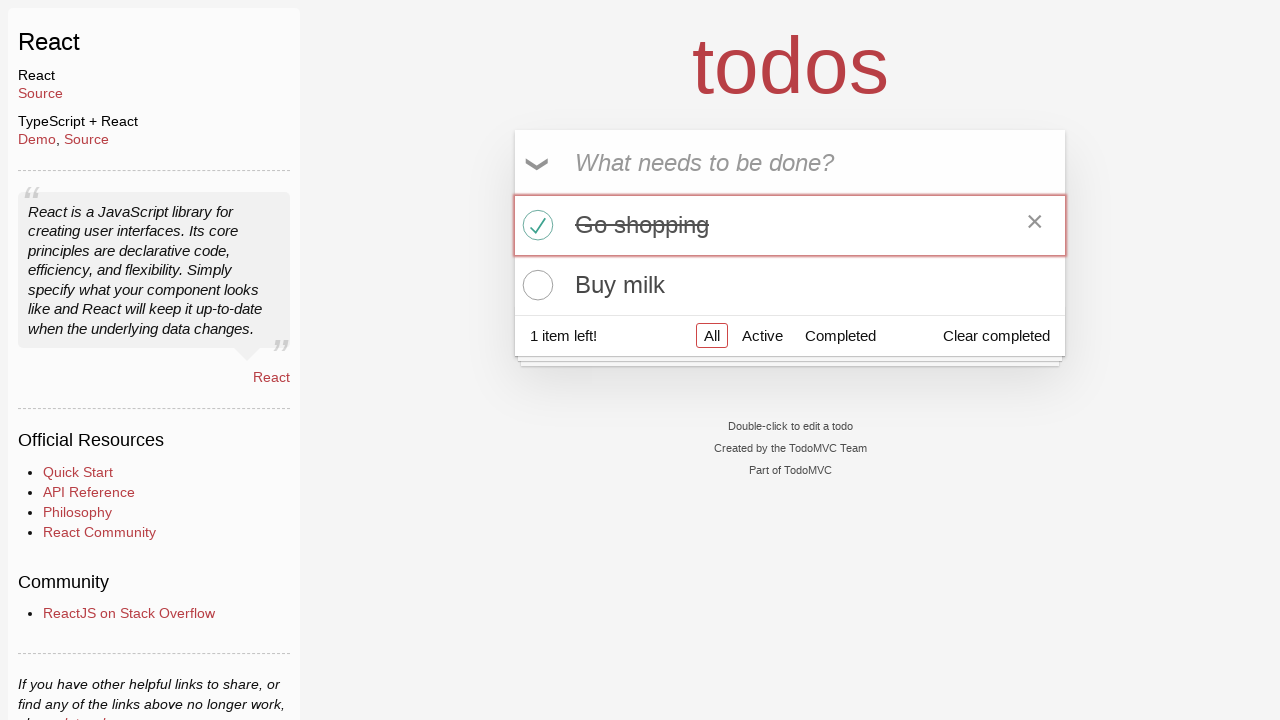

Verified counter shows '1 item left!' after first item complete
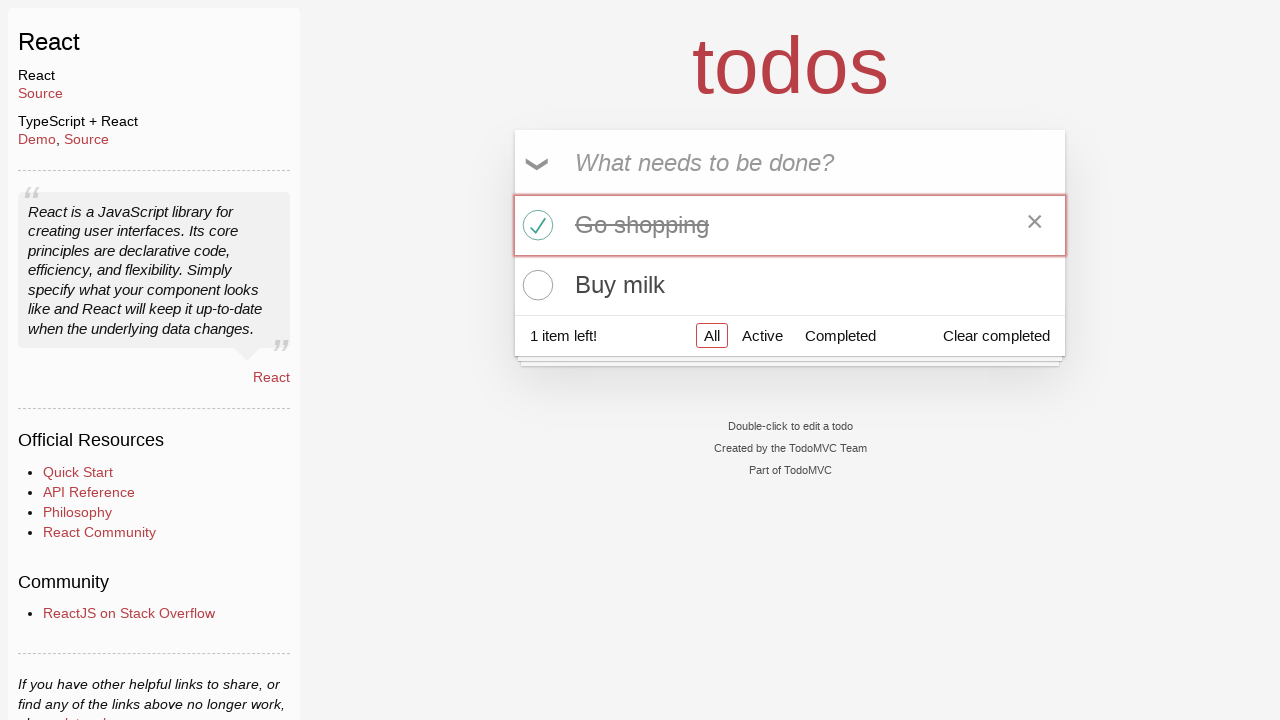

Clicked toggle for second todo item to mark complete at (535, 285) on li:nth-child(2) .toggle
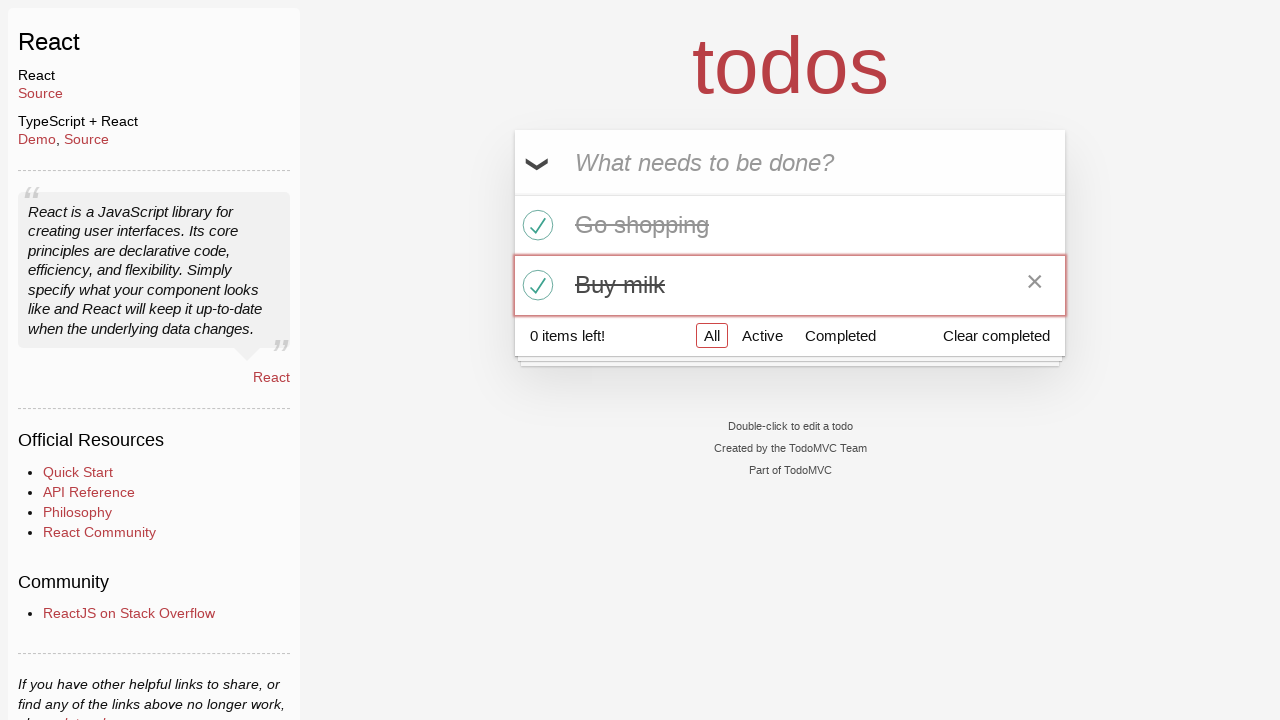

Verified counter shows '0 items left!' after both items complete
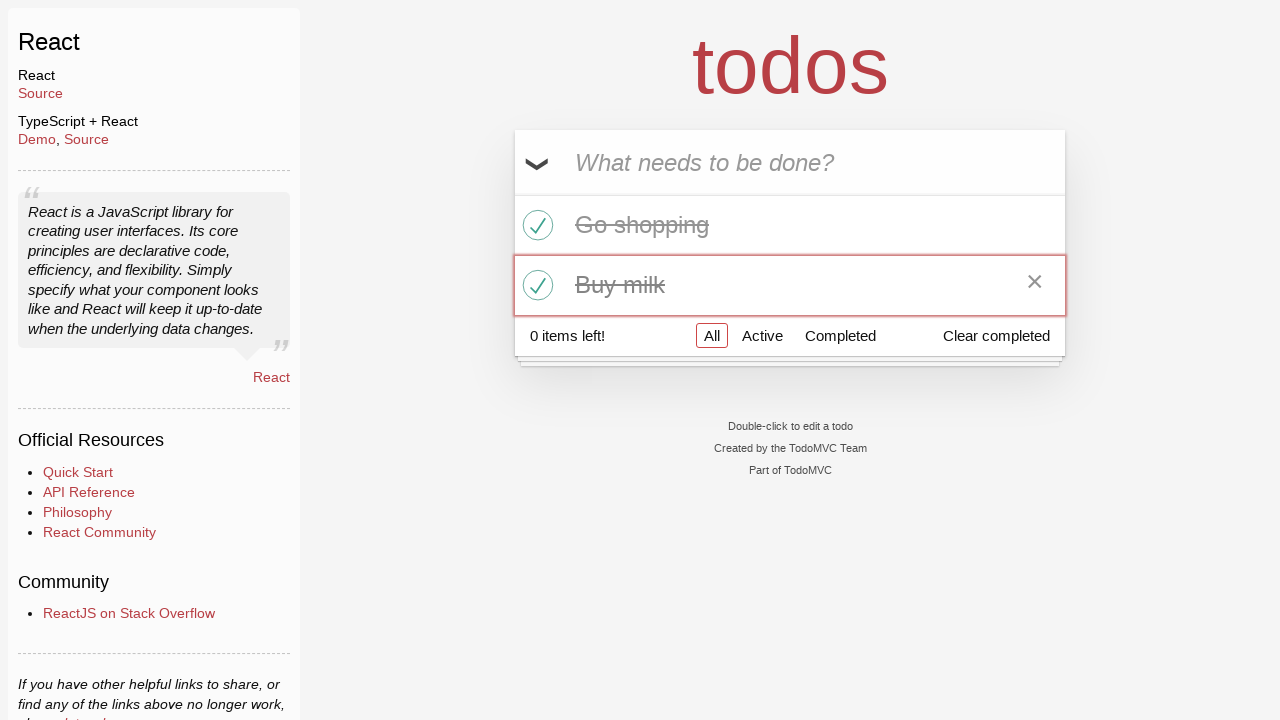

Clicked toggle for first todo item to mark incomplete at (535, 225) on li:nth-child(1) .toggle
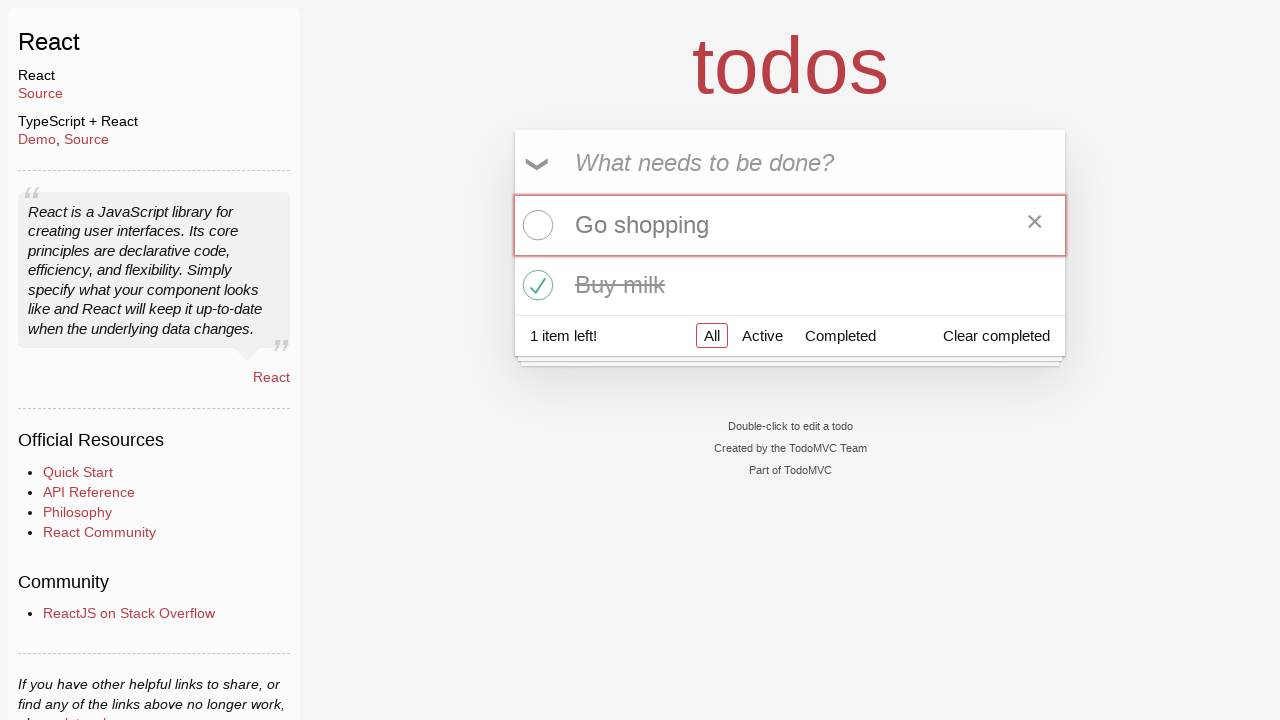

Verified counter shows '1 item left!' after first item incomplete
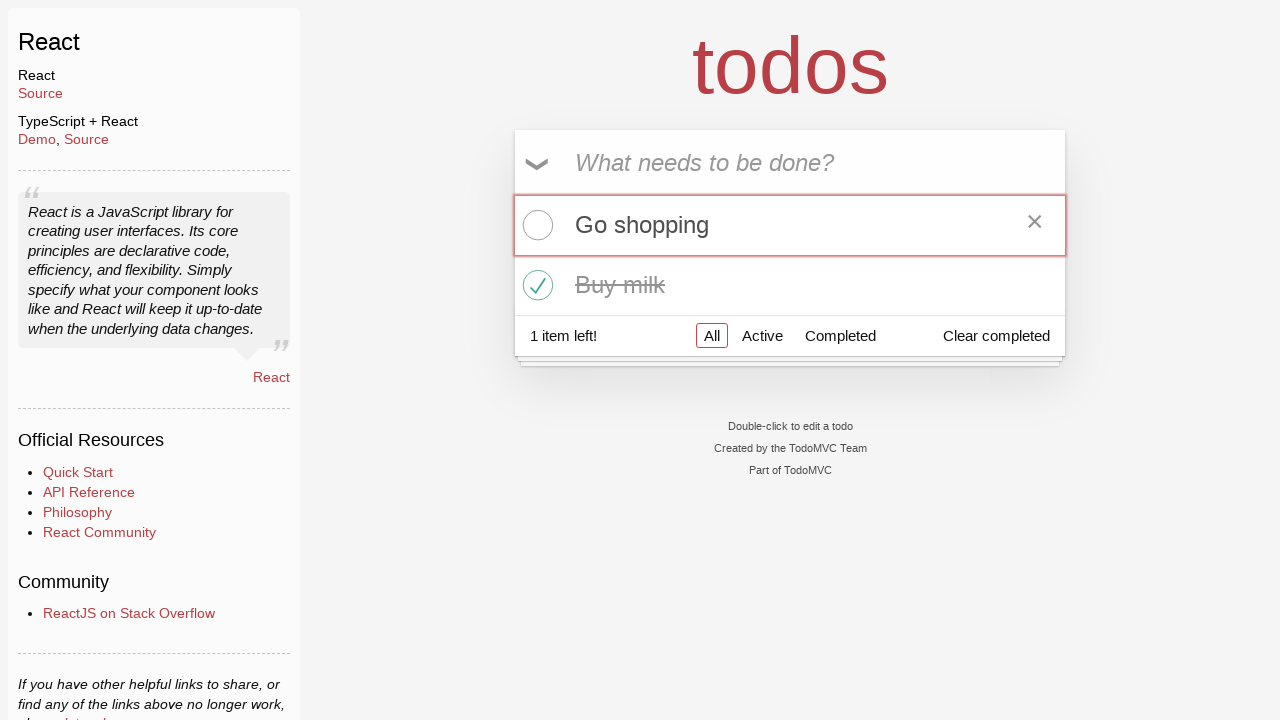

Clicked toggle for second todo item to mark incomplete at (535, 285) on li:nth-child(2) .toggle
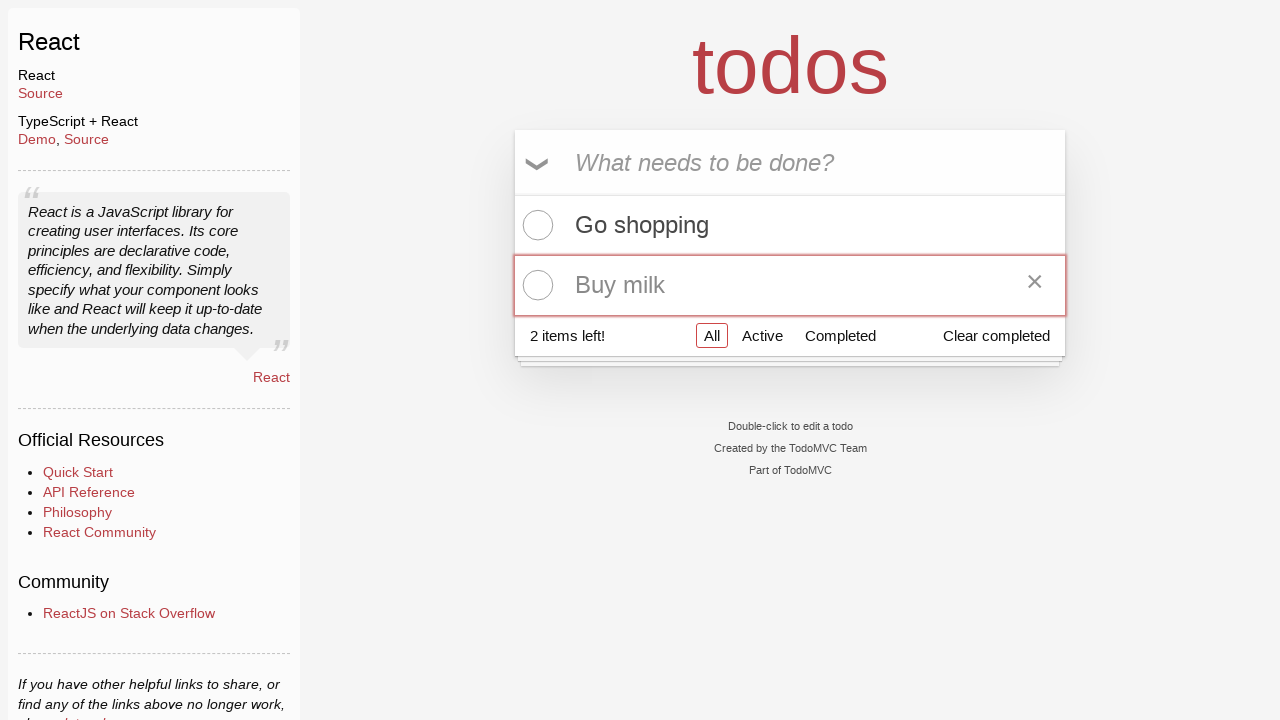

Verified counter shows '2 items left!' after both items incomplete
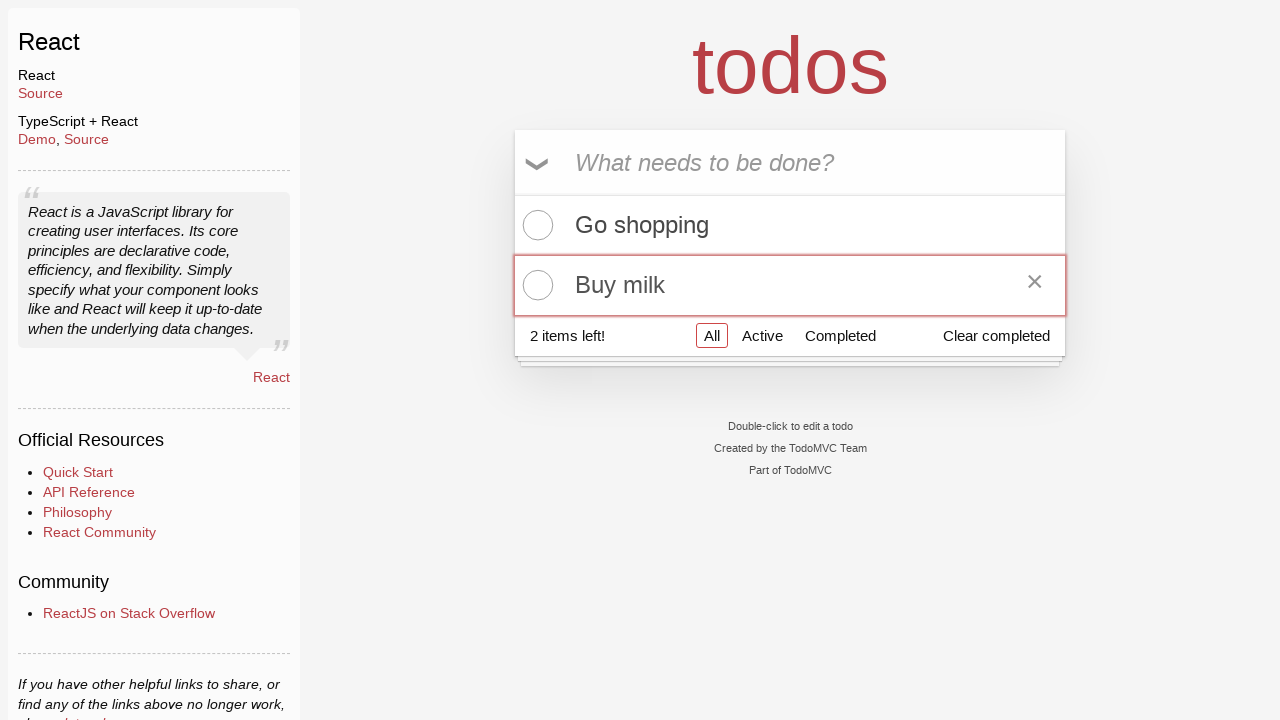

Clicked toggle-all to mark all items complete at (539, 163) on #toggle-all
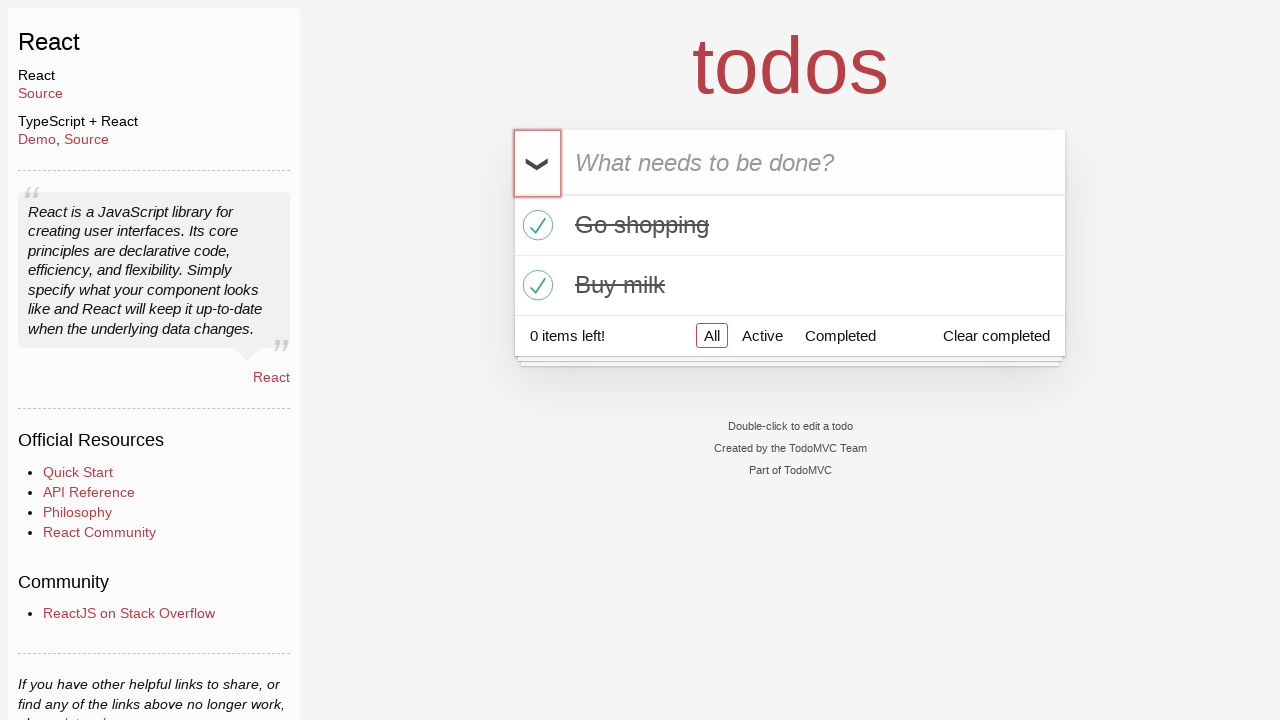

Verified counter shows '0 items left!' after toggle-all complete
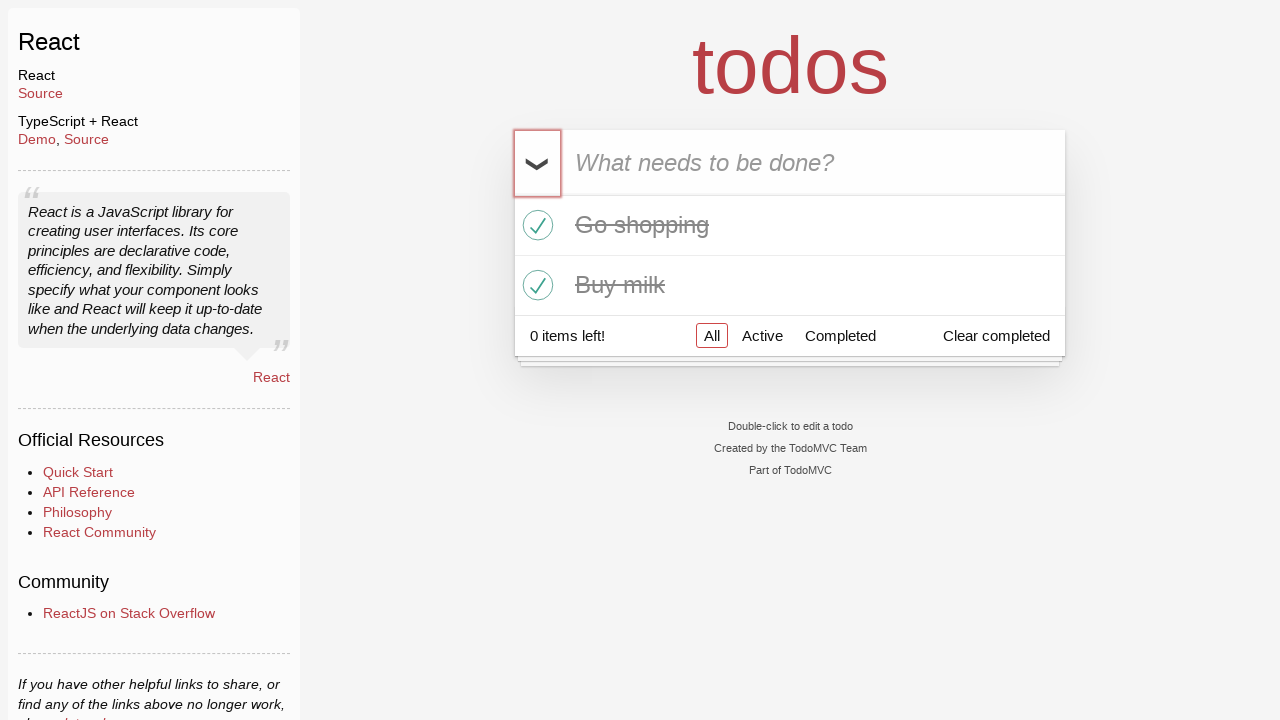

Clicked toggle-all to mark all items incomplete at (539, 163) on #toggle-all
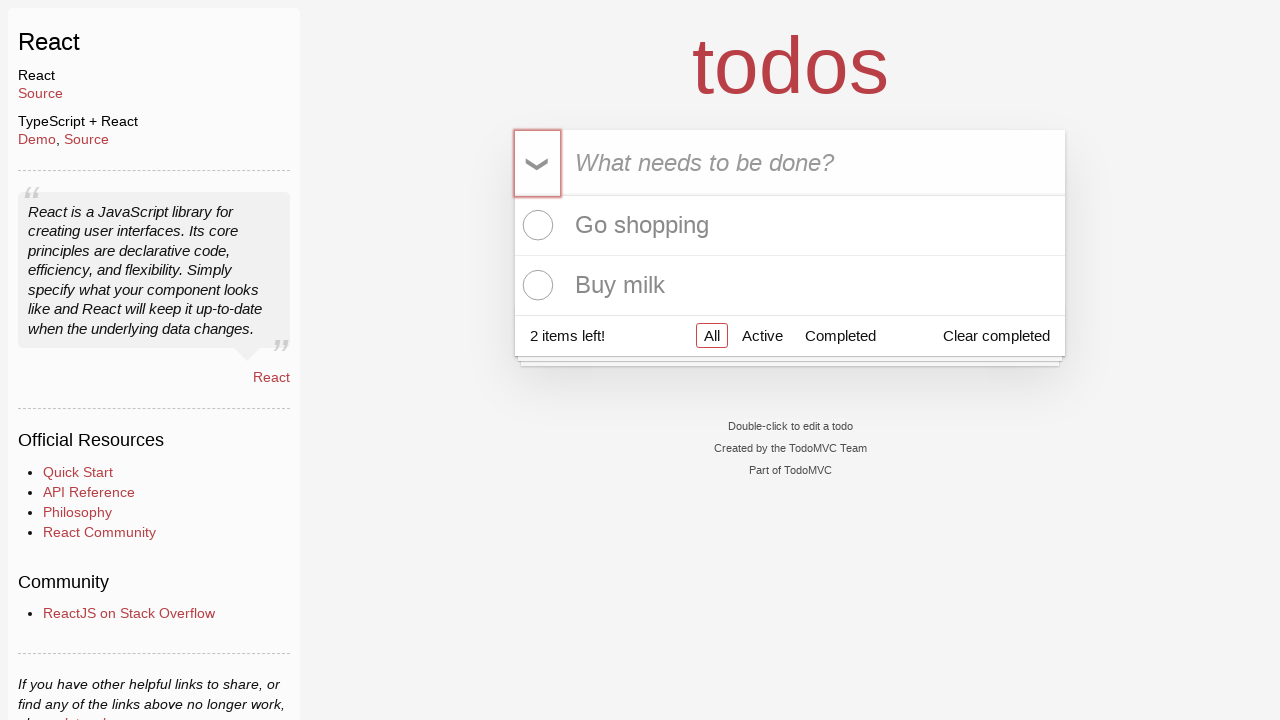

Verified counter shows '2 items left!' after toggle-all incomplete
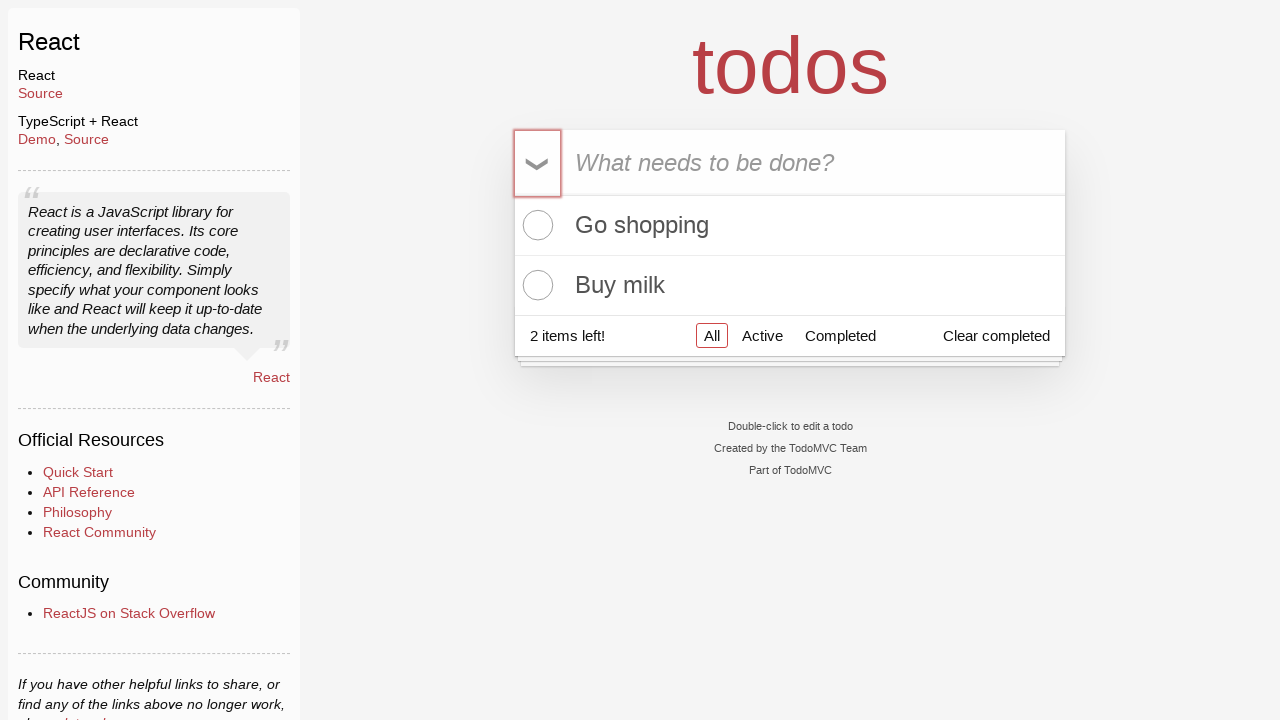

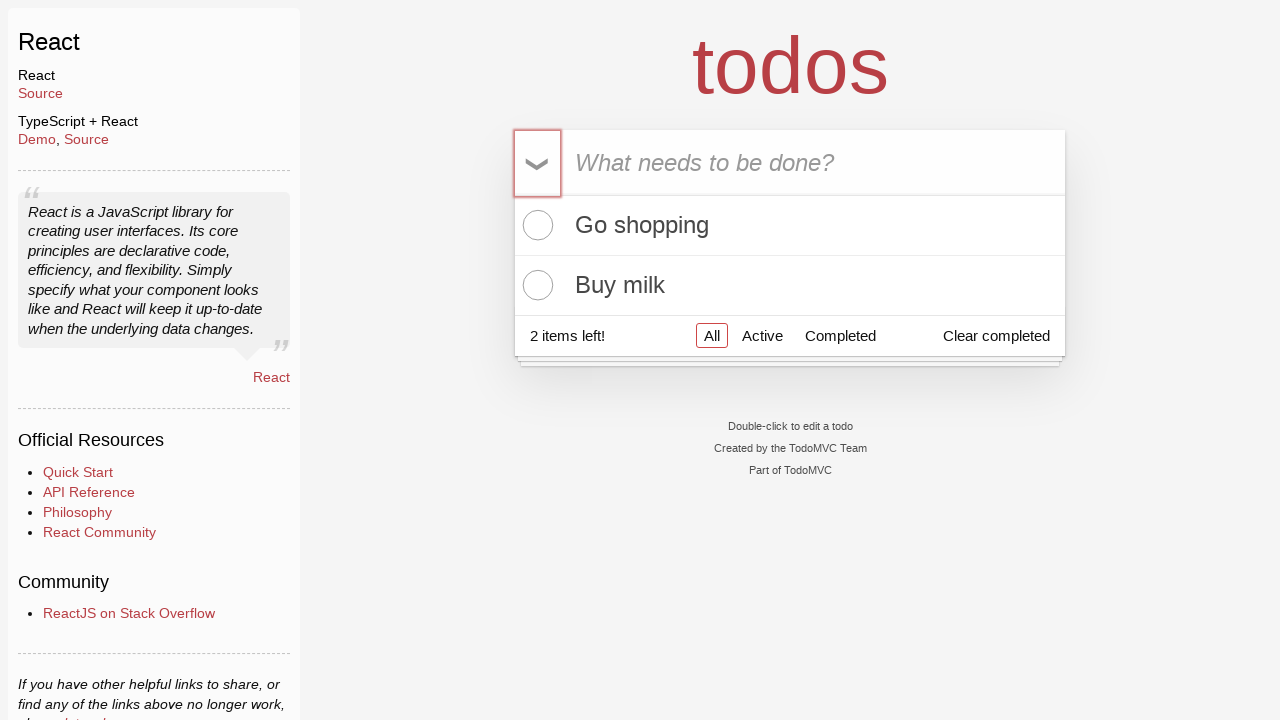